Tests python.org search functionality by searching for "pycon" and verifying that search results are returned

Starting URL: http://www.python.org

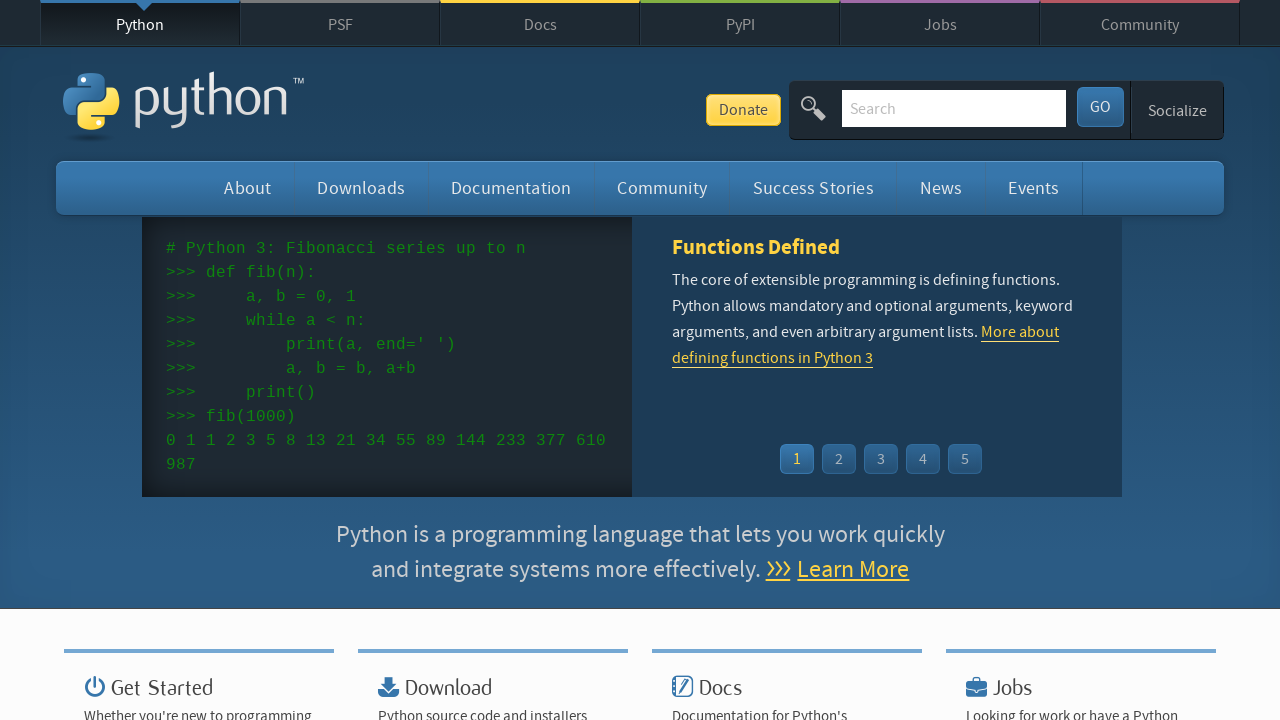

Verified page title contains 'Python'
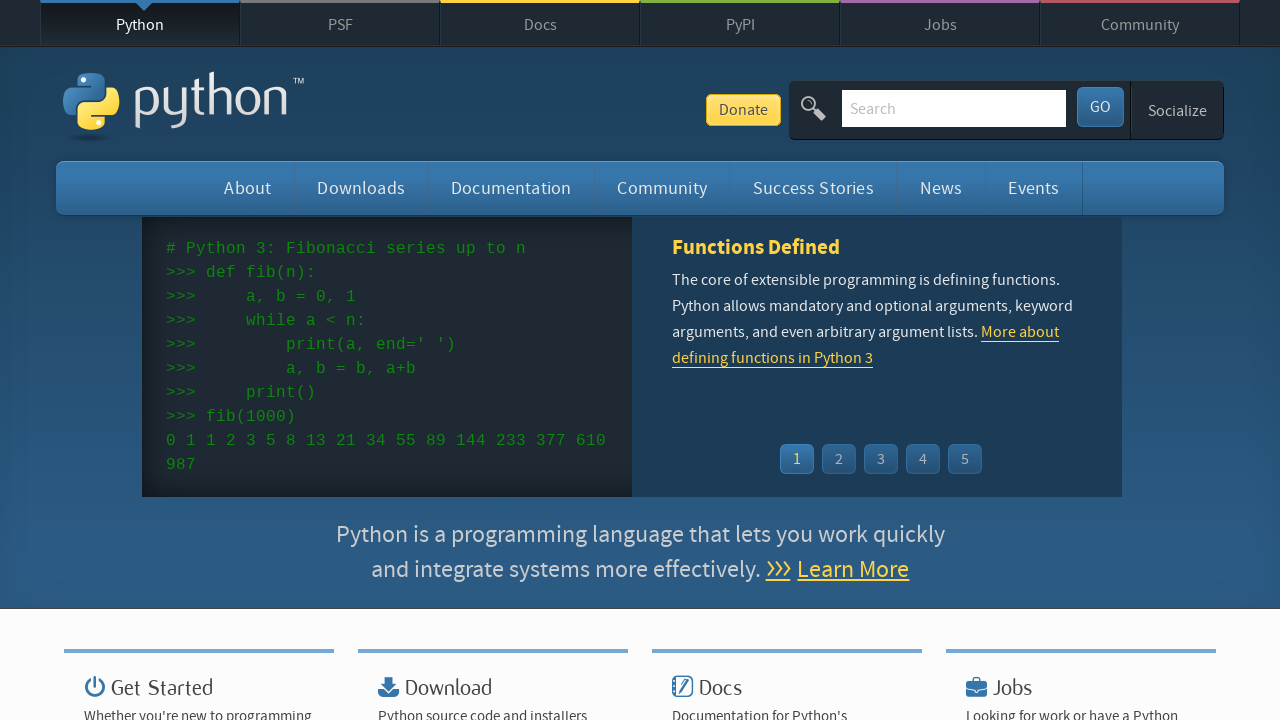

Filled search box with 'pycon' on input[name='q']
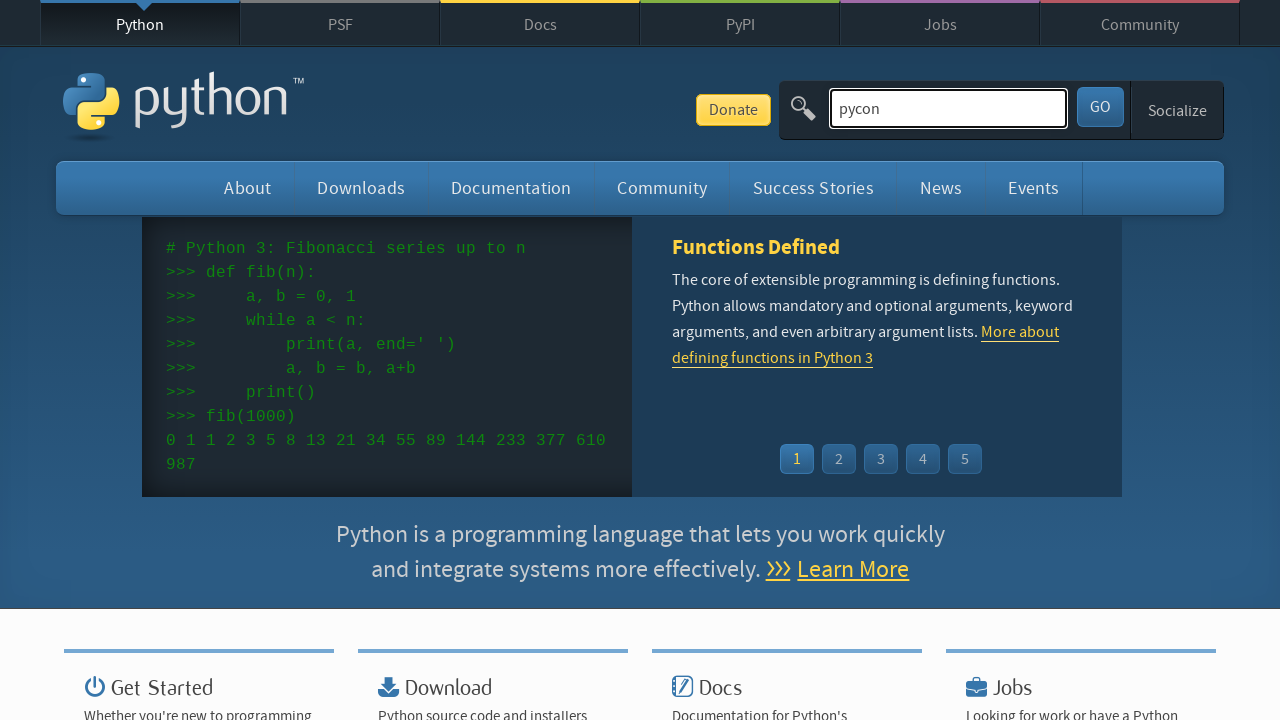

Clicked search button to submit search at (1100, 107) on #submit
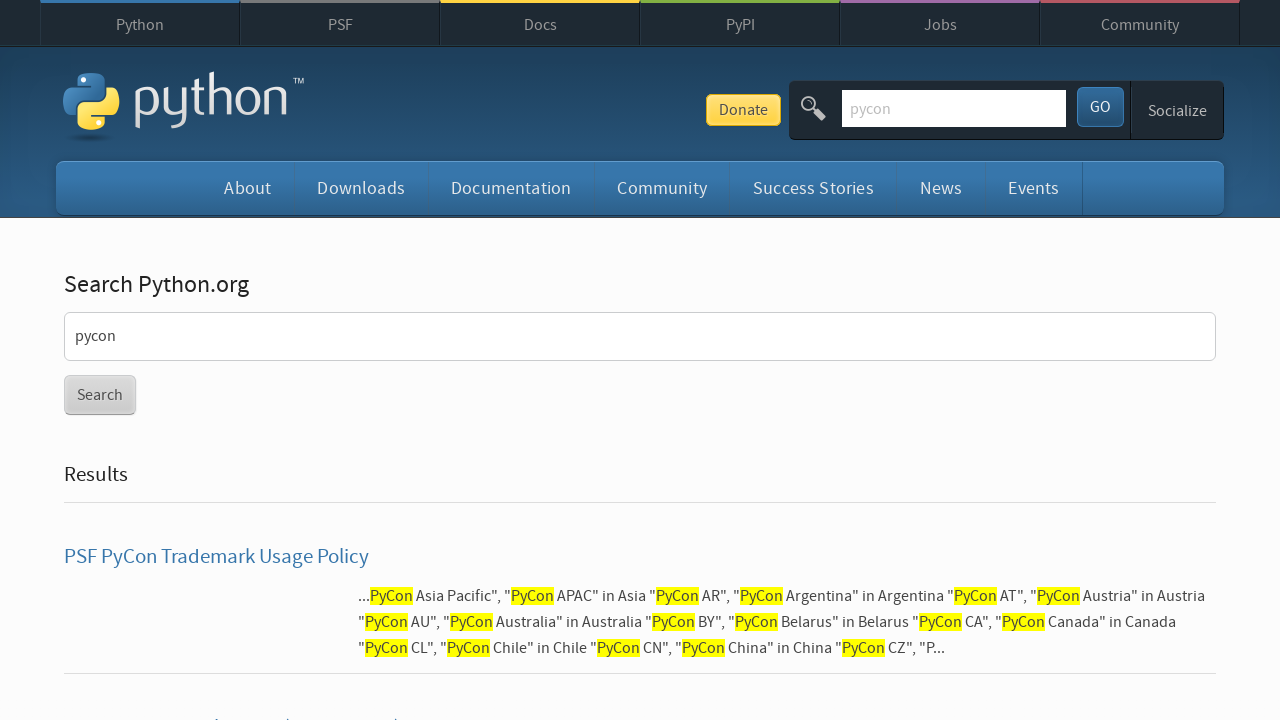

Waited for search results page to load
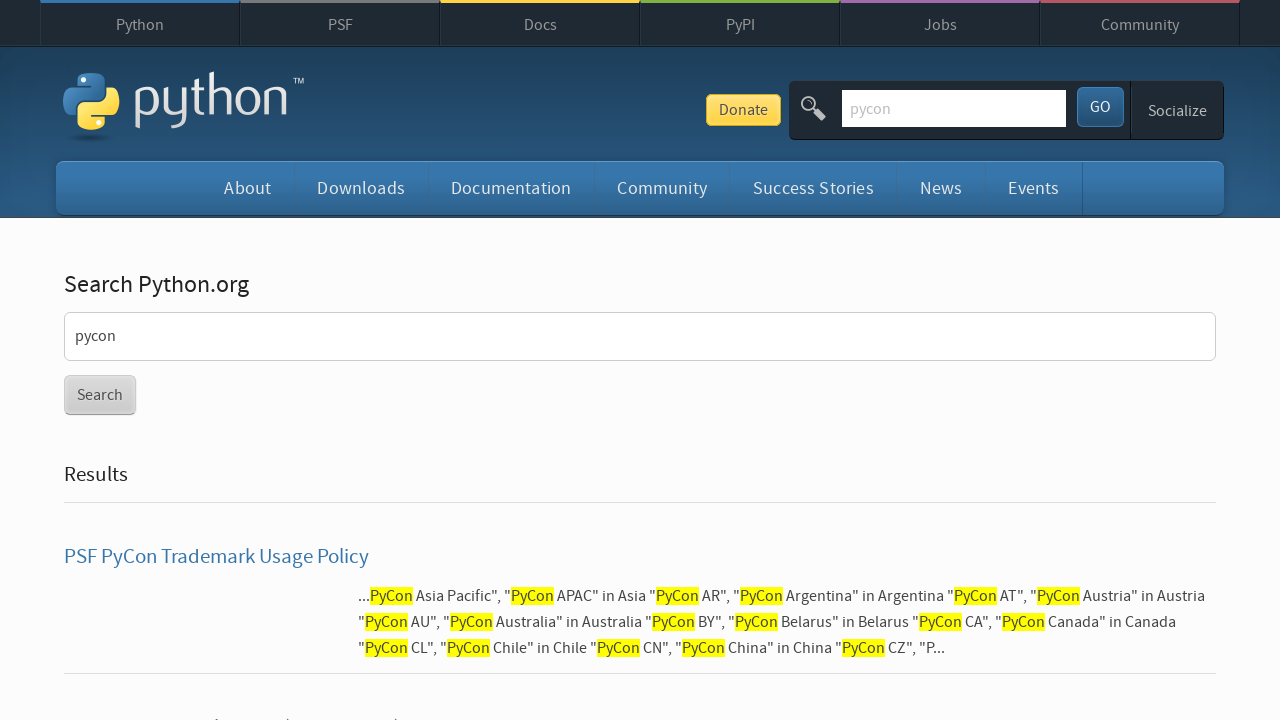

Verified search results were returned for 'pycon'
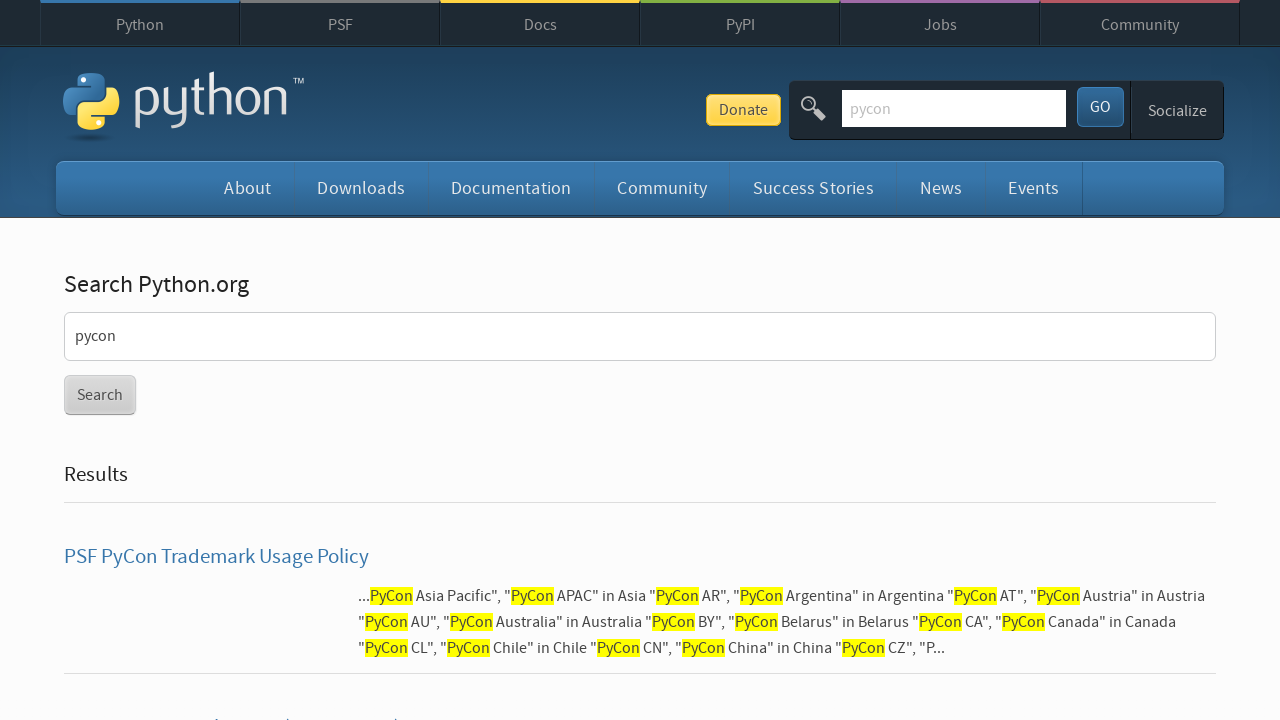

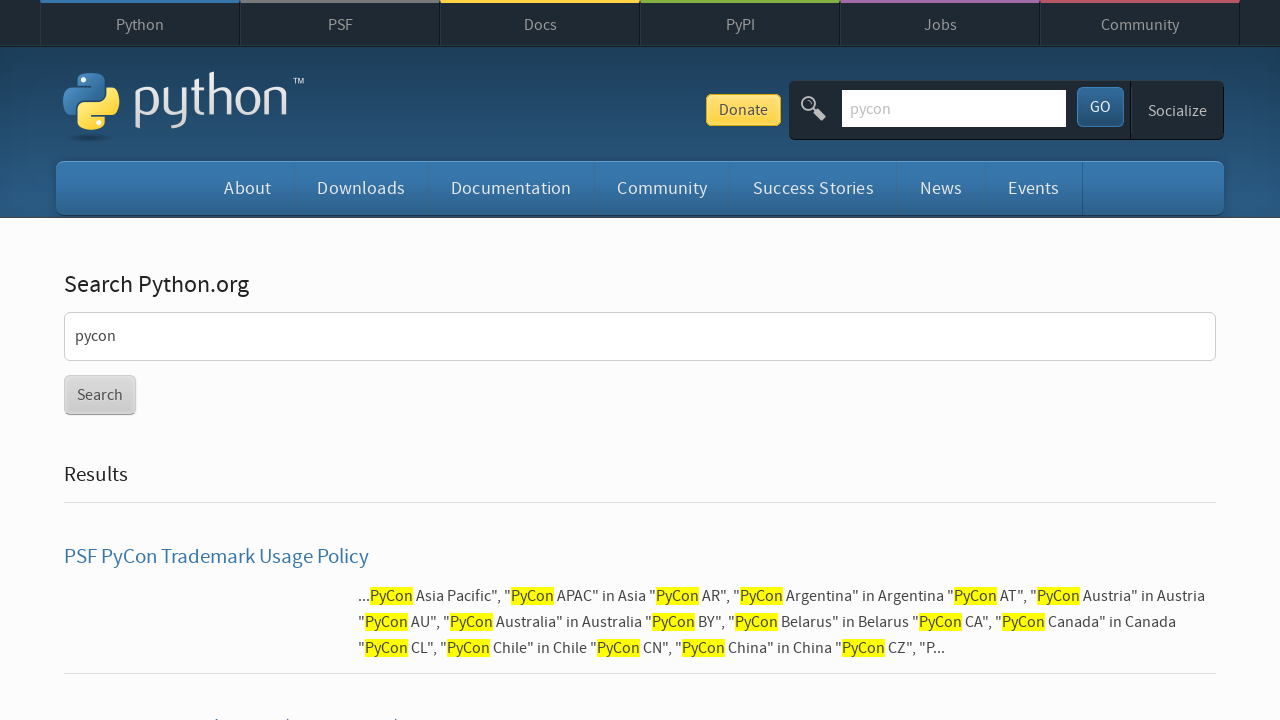